Tests show/hide functionality of a text element by clicking hide and show buttons

Starting URL: https://rahulshettyacademy.com/AutomationPractice/

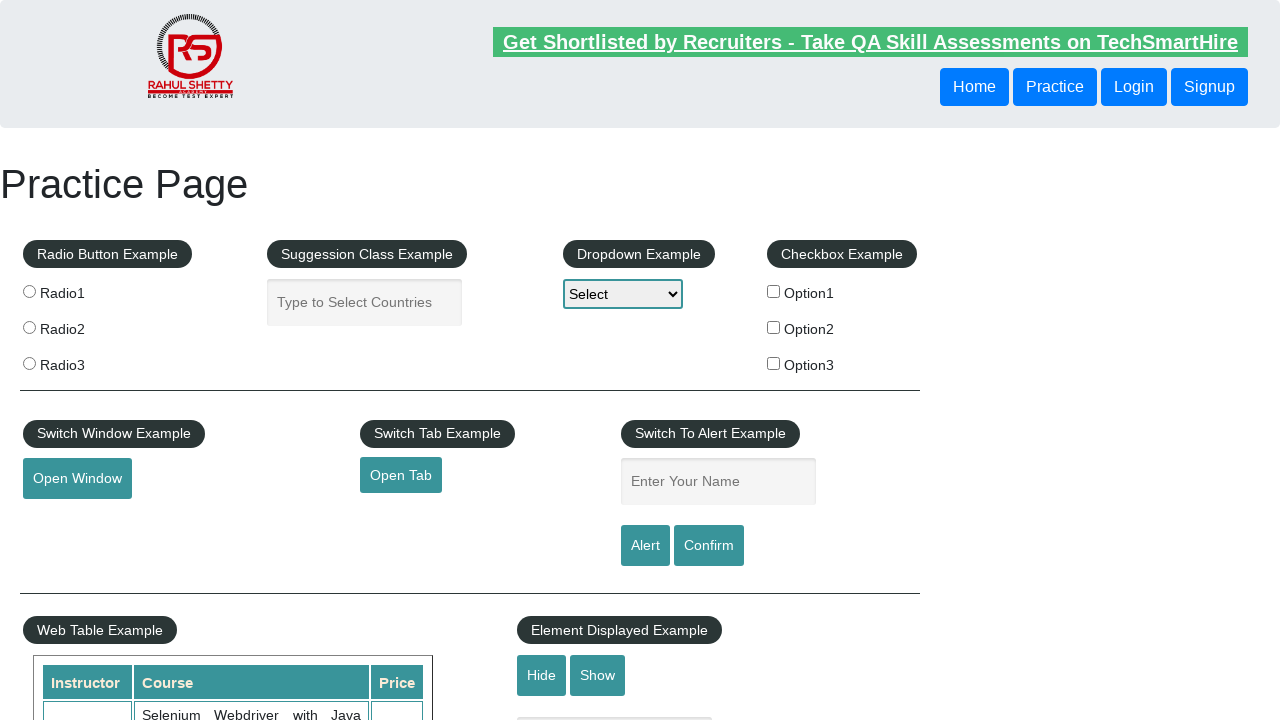

Text element is visible on page
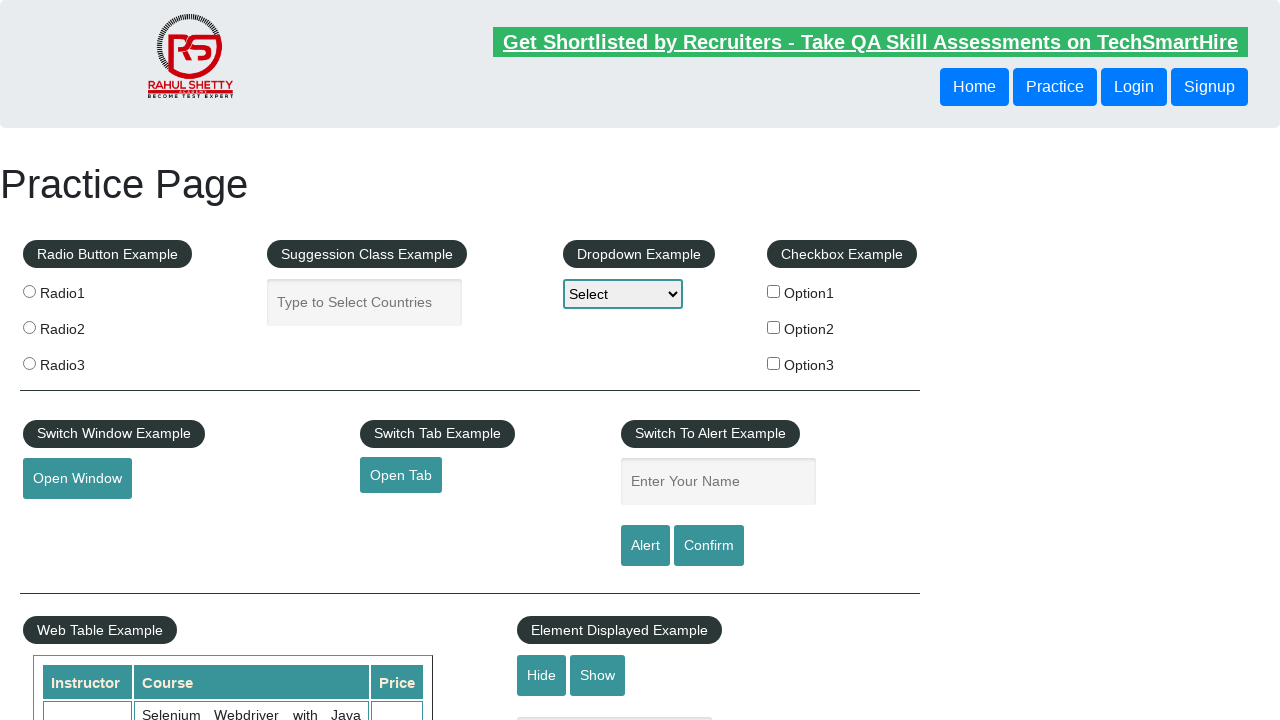

Clicked hide button to hide text element at (542, 675) on #hide-textbox
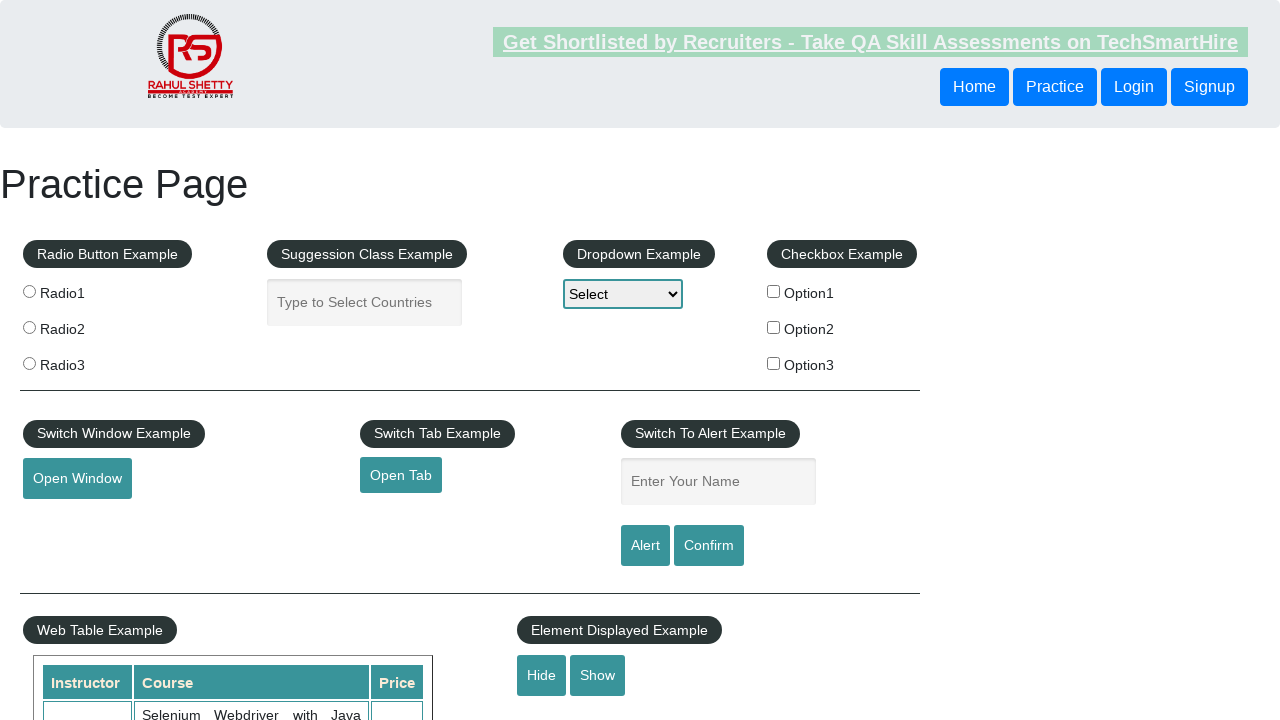

Text element is now hidden after clicking hide button
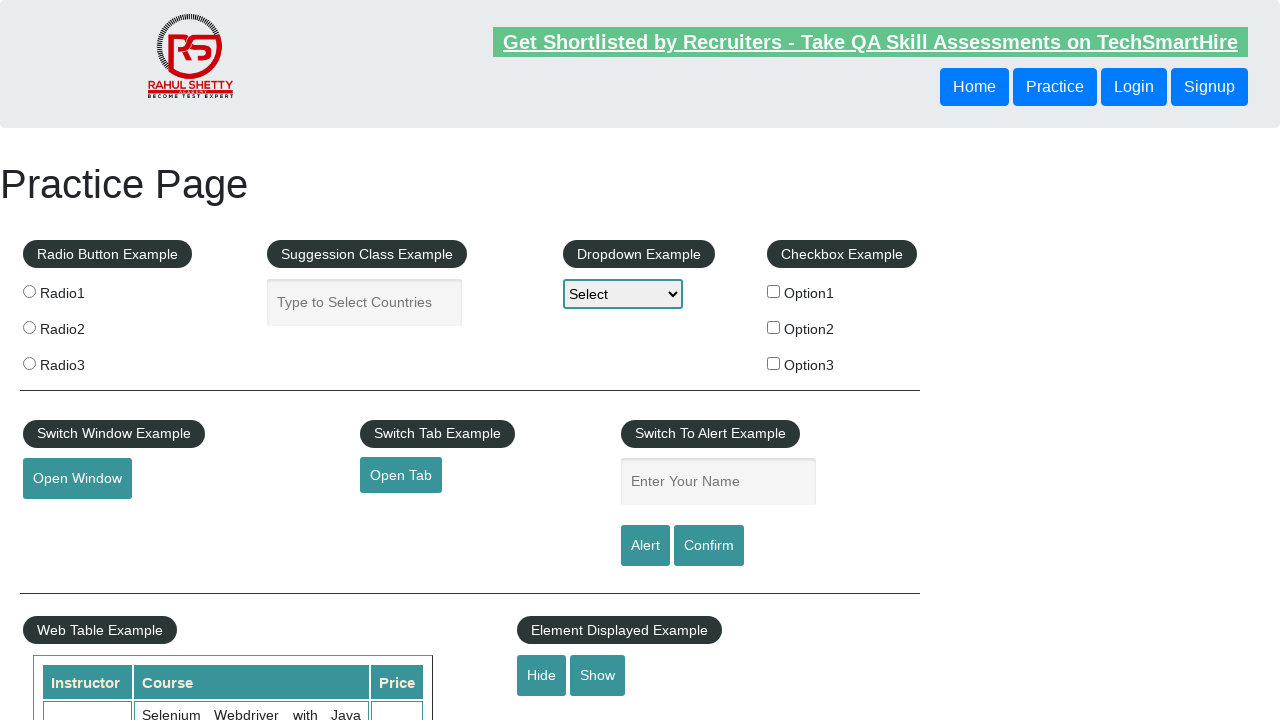

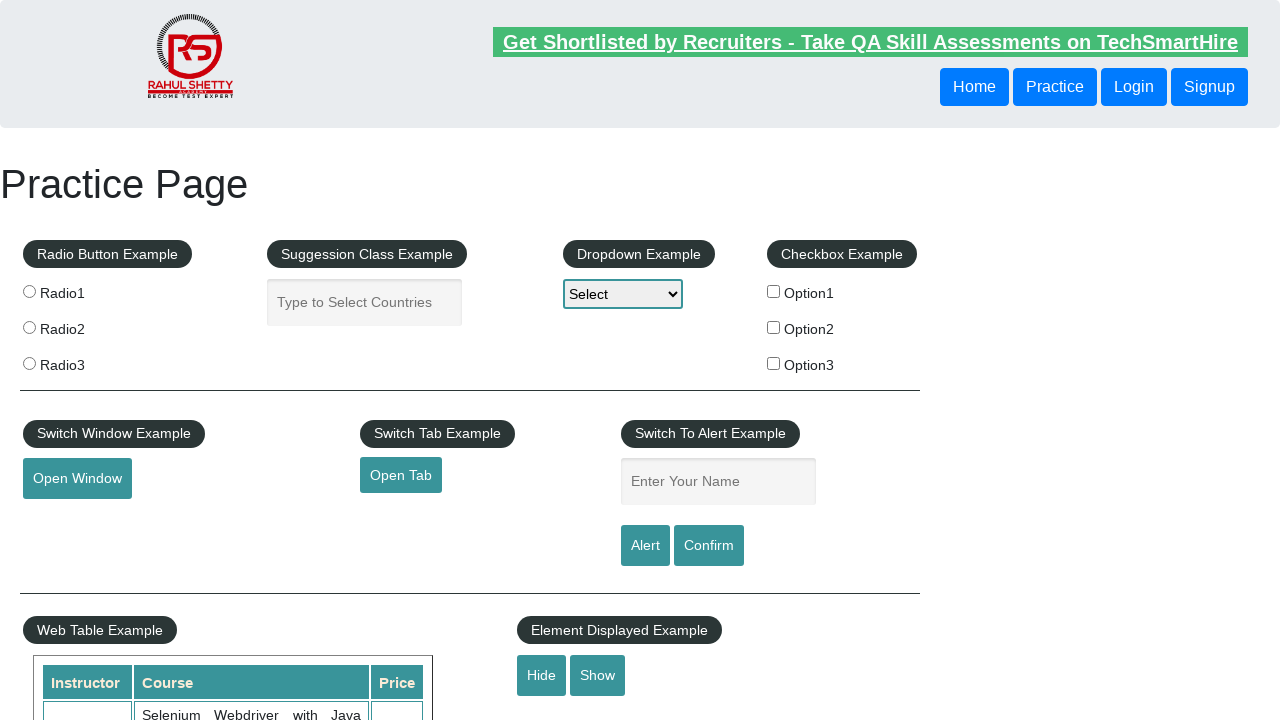